Tests dynamic loading functionality by clicking a start button and waiting for dynamically loaded content to appear

Starting URL: https://the-internet.herokuapp.com/dynamic_loading/1

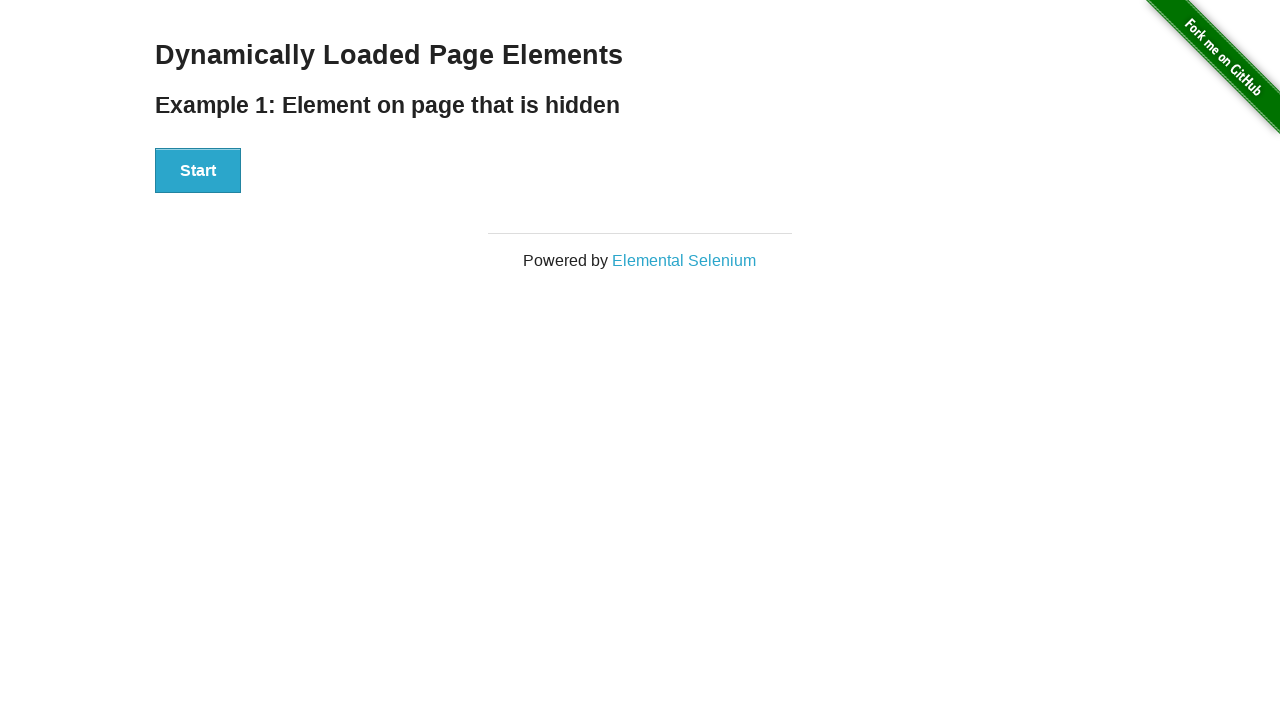

Navigated to dynamic loading test page
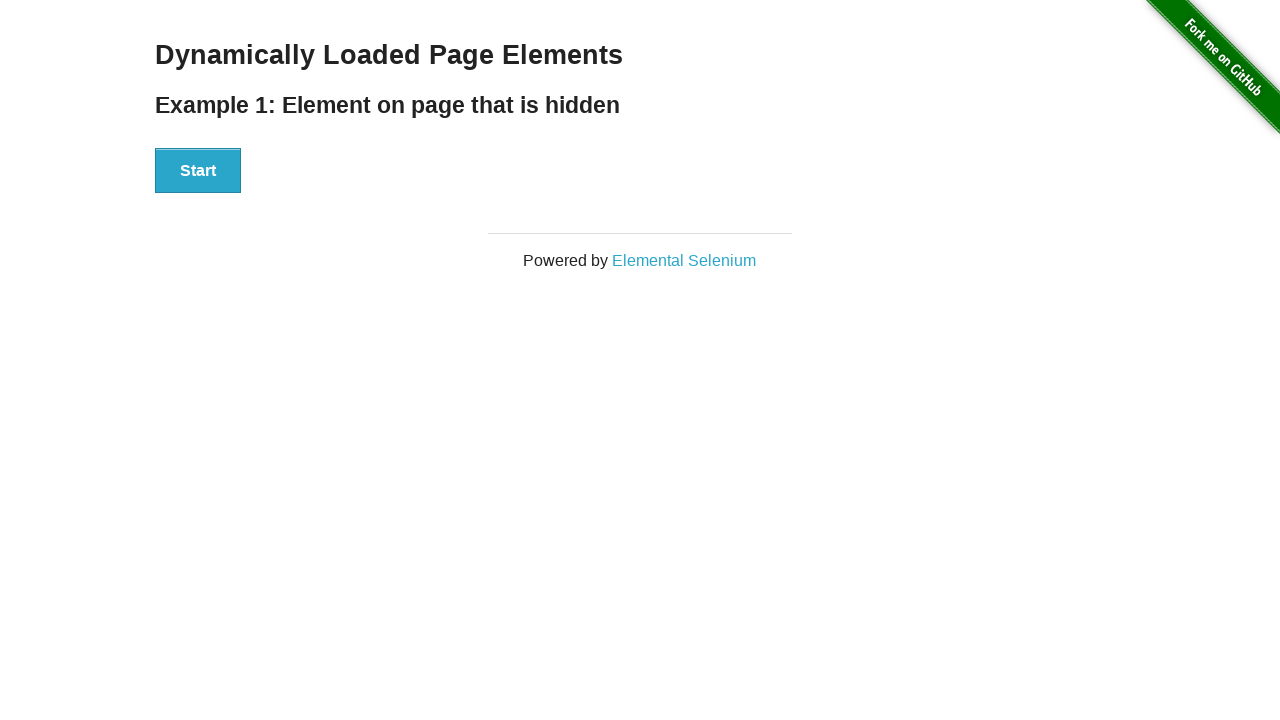

Clicked start button to trigger dynamic loading at (198, 171) on #start button
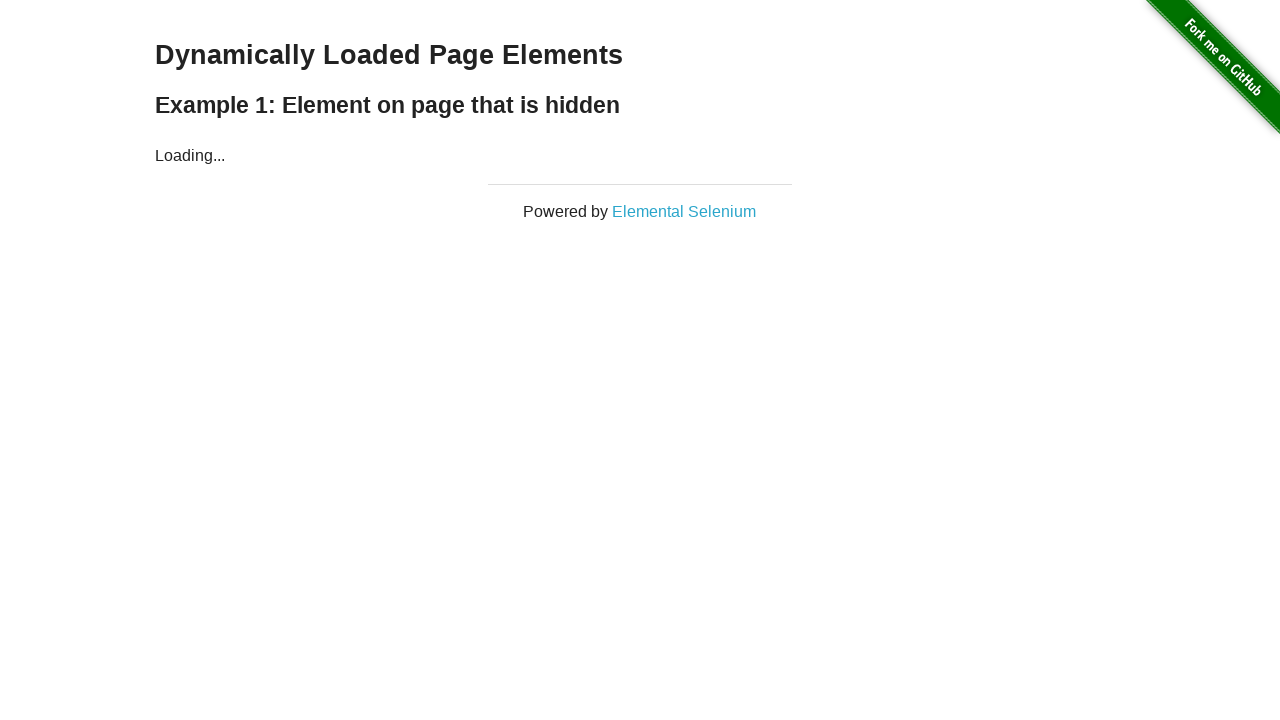

Dynamically loaded content appeared
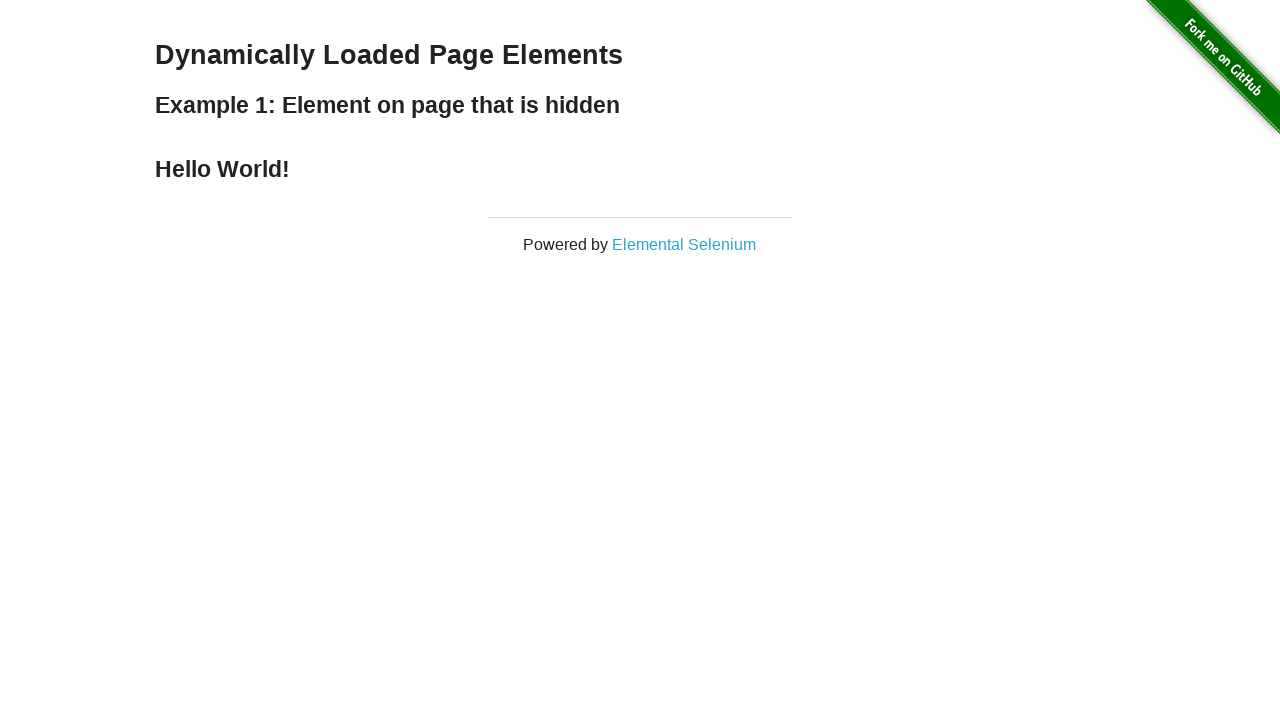

Verified loaded content text content
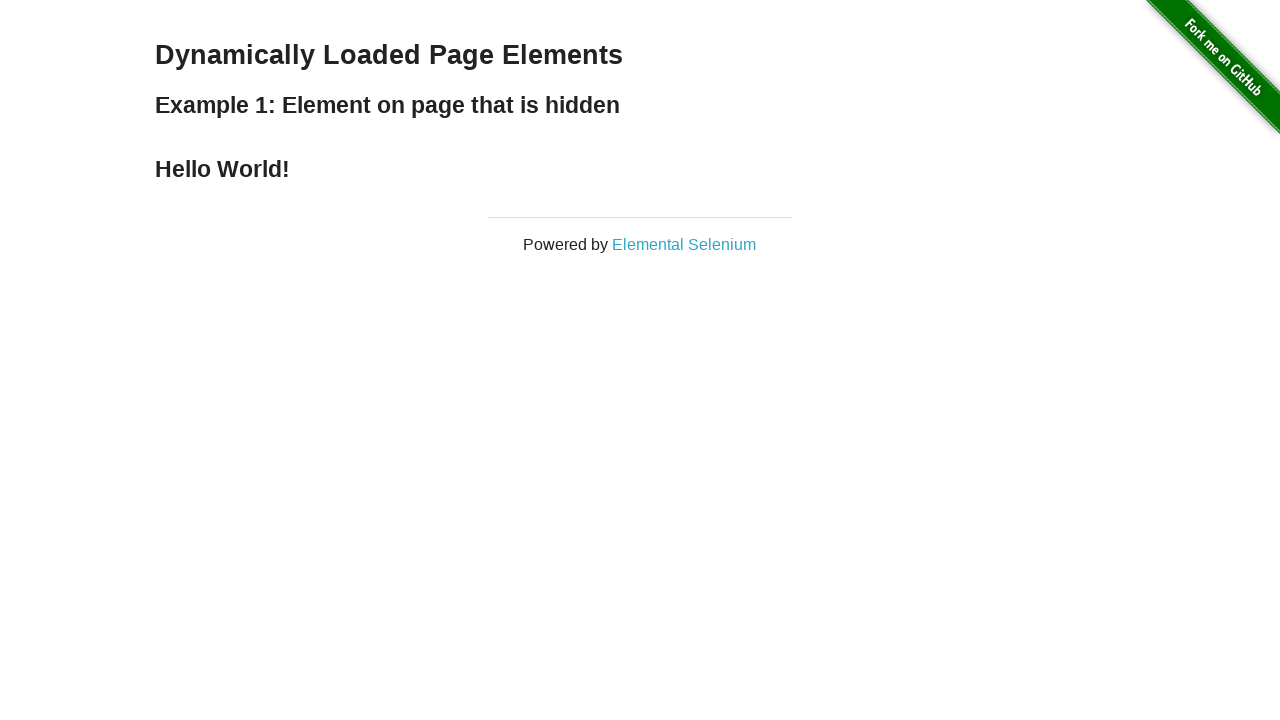

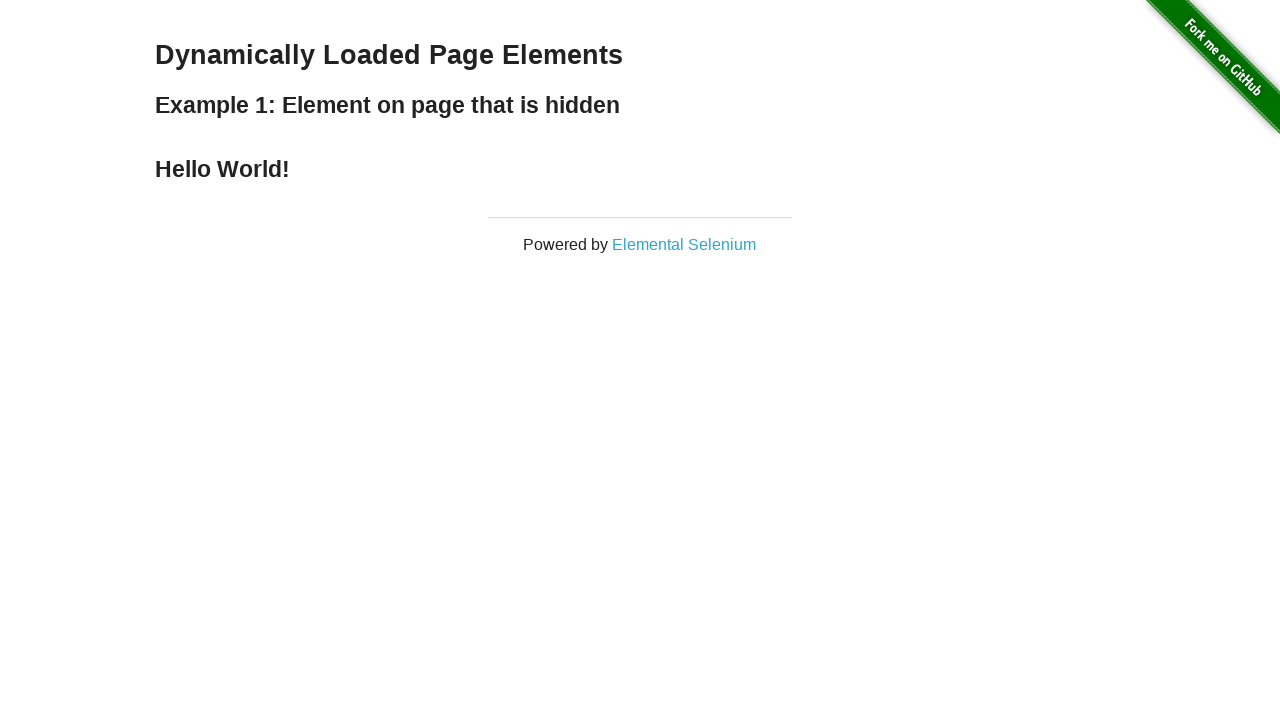